Tests multi-select dropdown functionality by selecting multiple programming languages, verifying selections, deselecting all, and then reselecting options using different methods (visible text, index, and value)

Starting URL: https://testcenter.techproeducation.com/index.php?page=dropdown

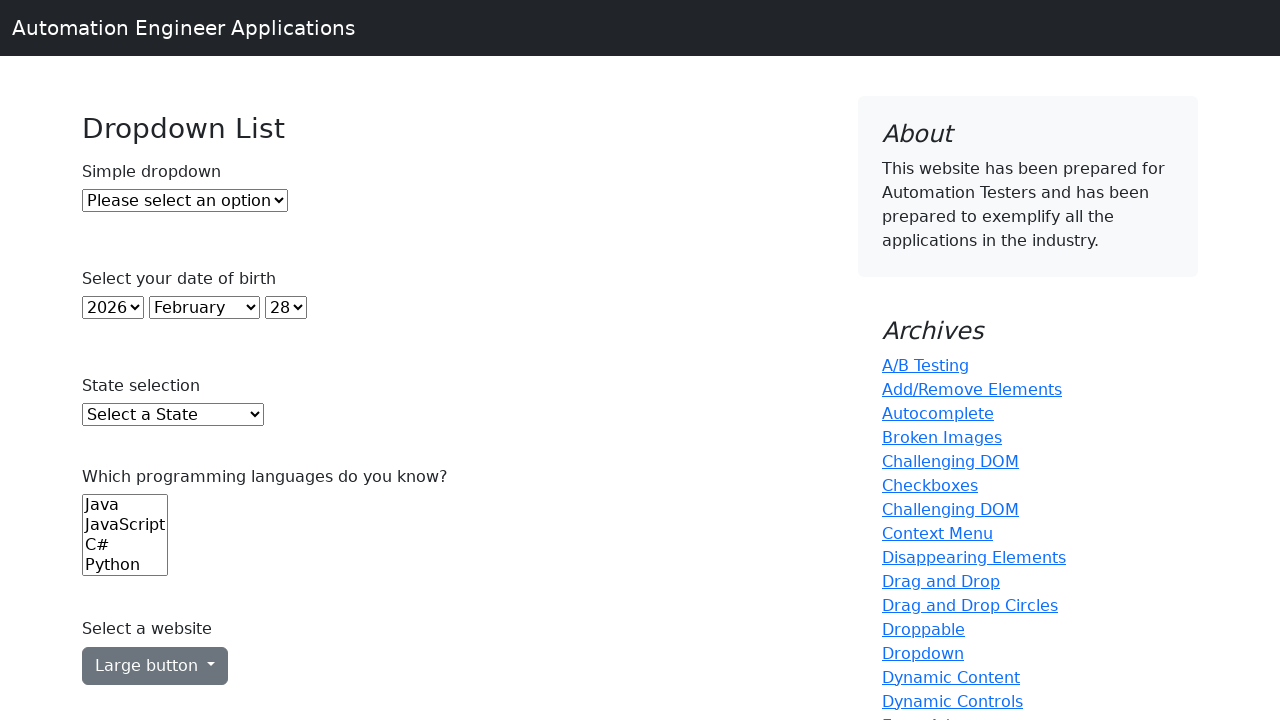

Selected programming language option at index 0 on (//select)[6]
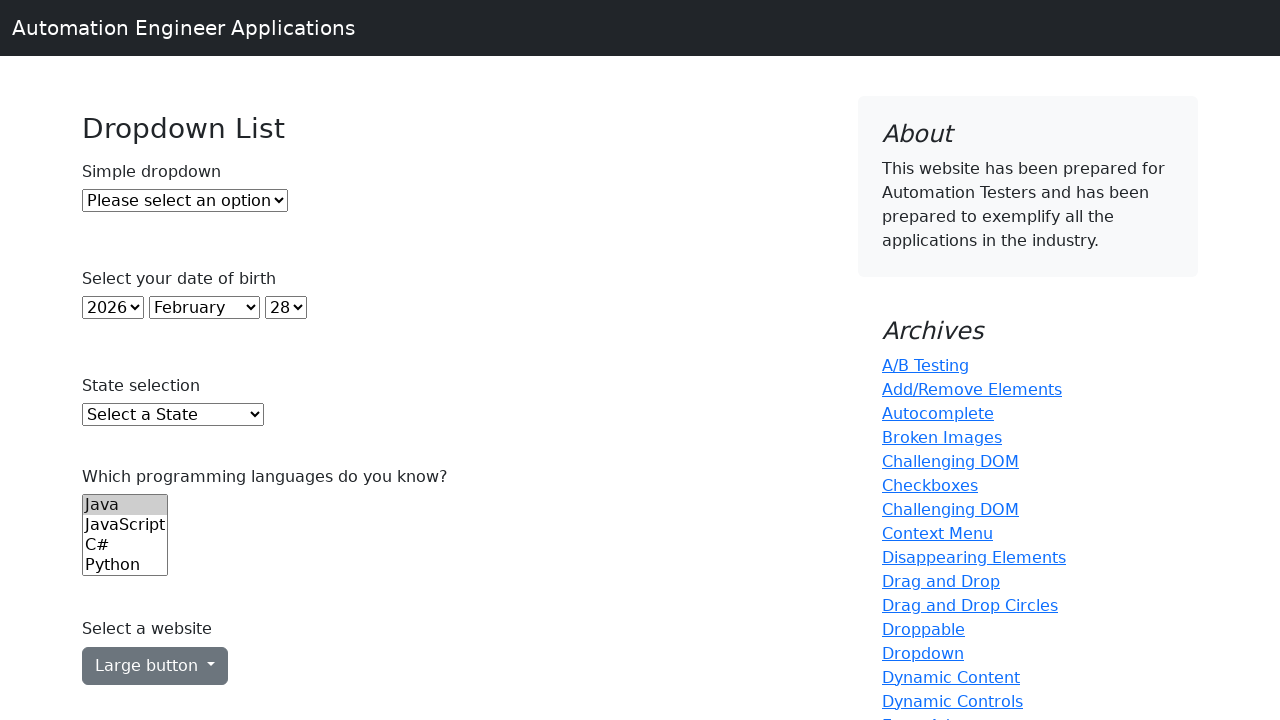

Selected programming language option at index 2 on (//select)[6]
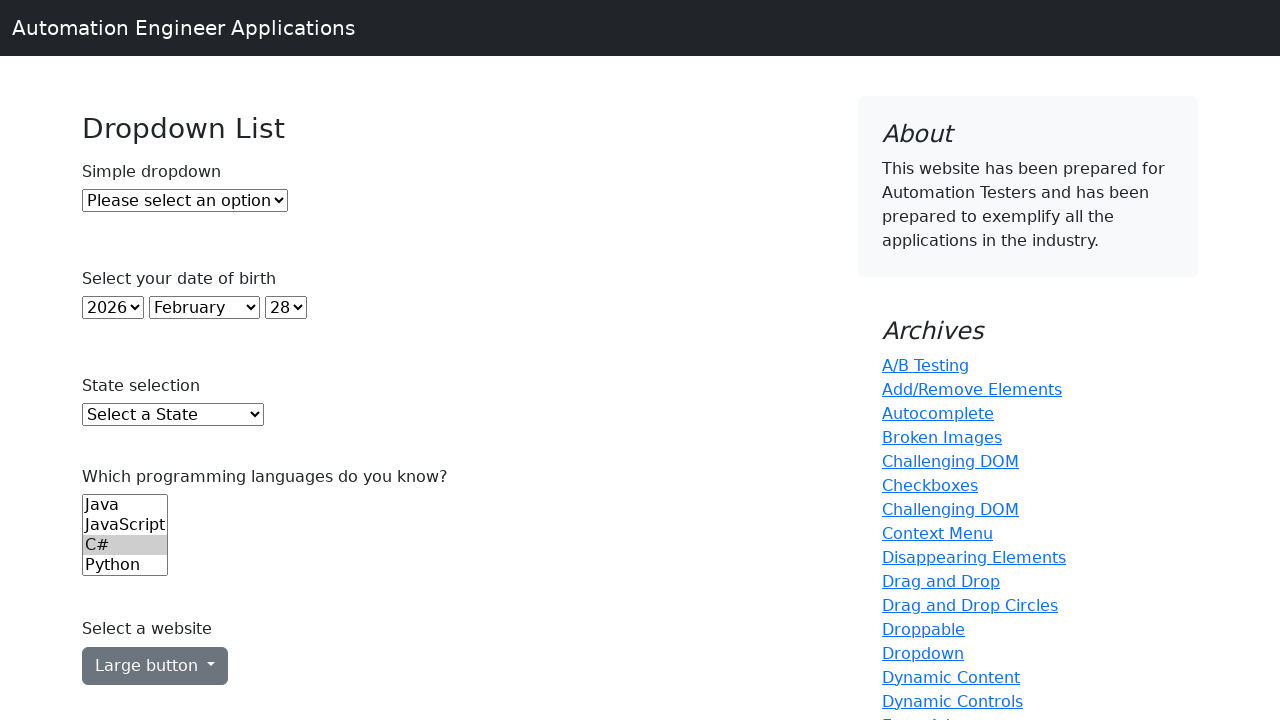

Selected programming language option at index 3 on (//select)[6]
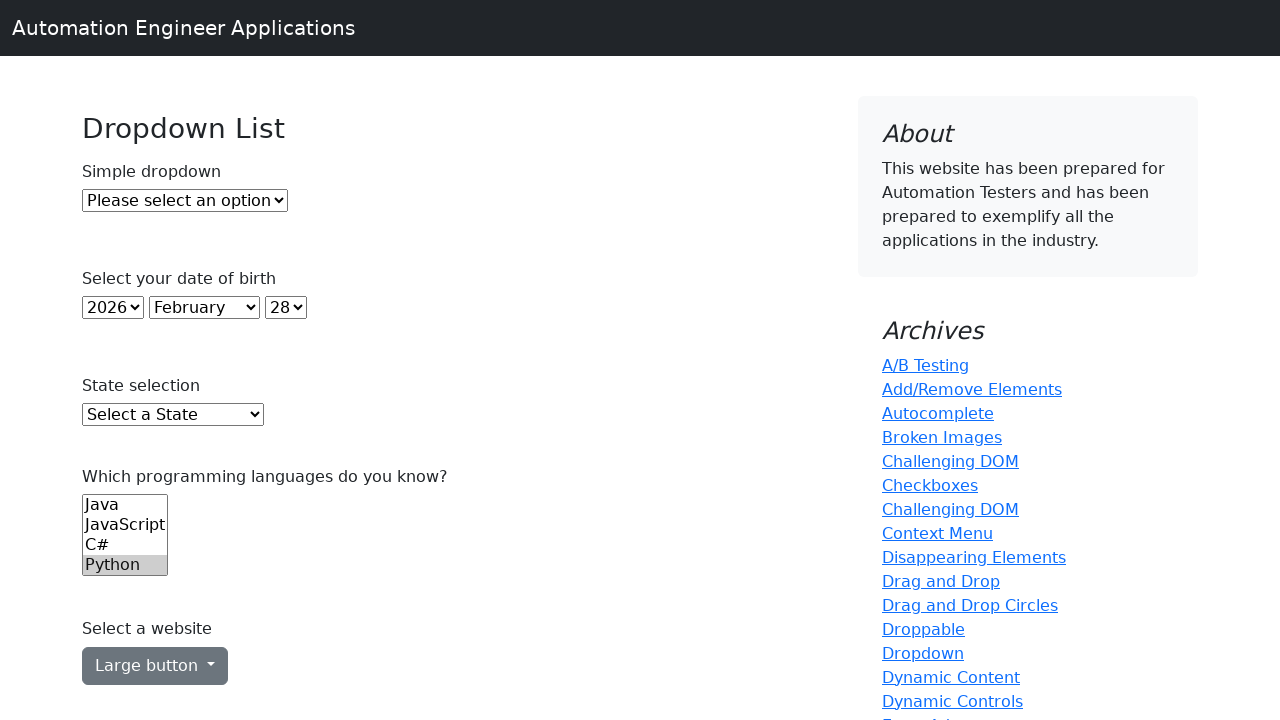

Selected programming language option at index 4 on (//select)[6]
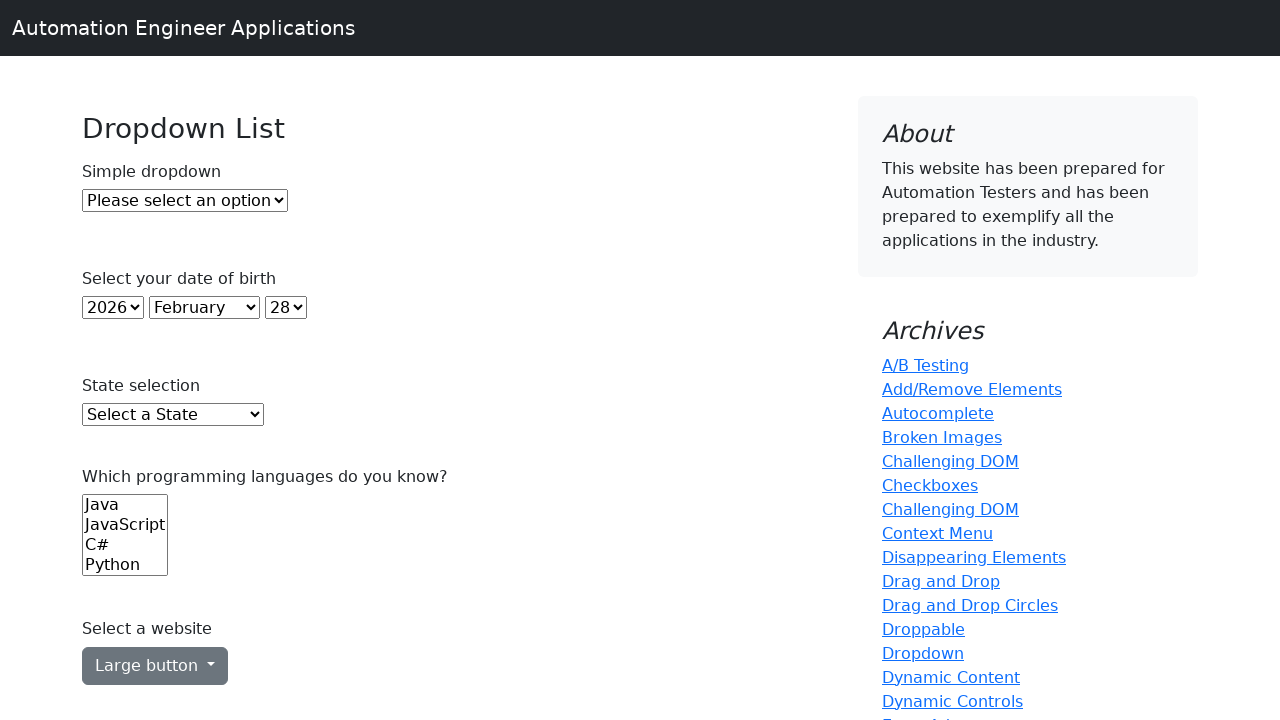

Deselected all programming language options using JavaScript
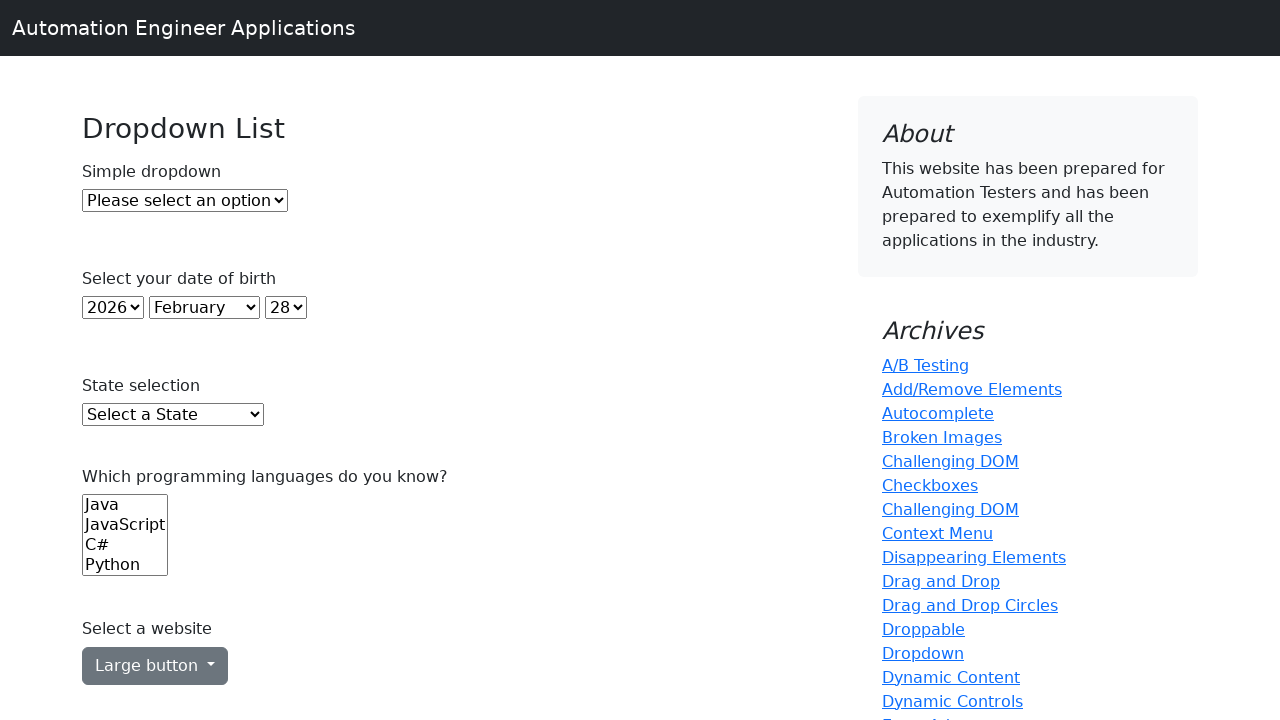

Selected 'Java' by visible text on (//select)[6]
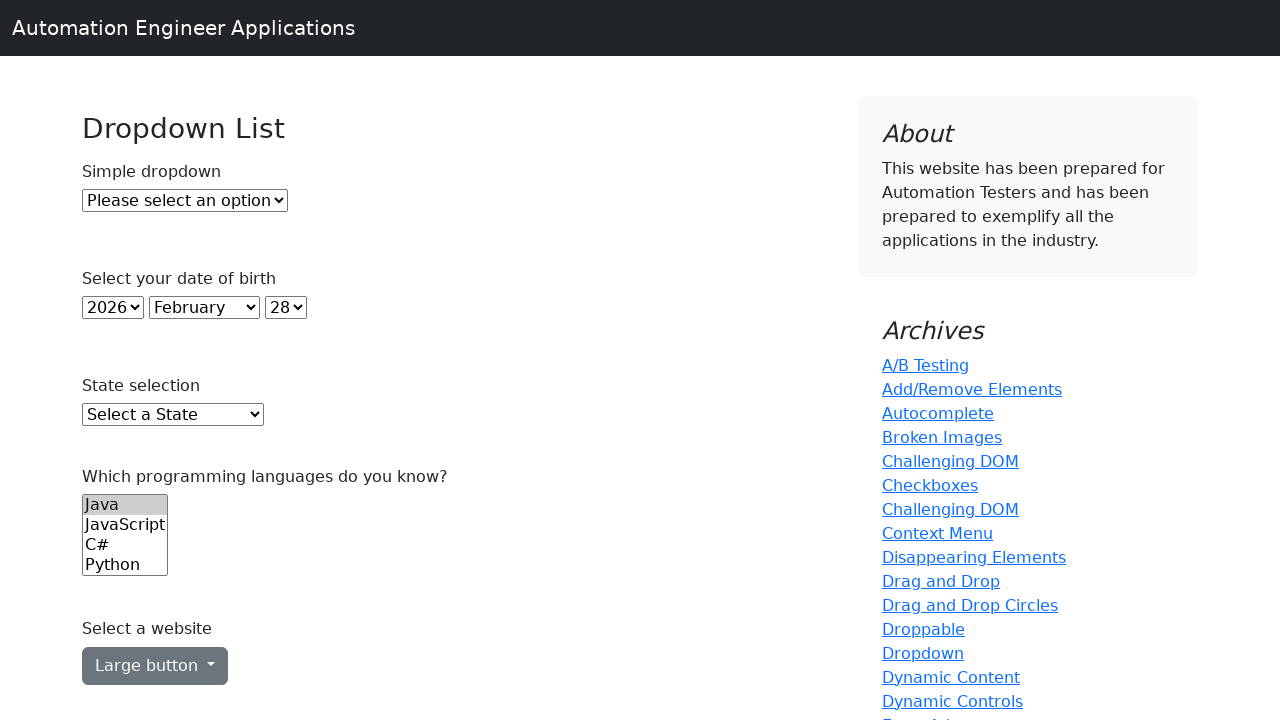

Selected programming language option at index 2 on (//select)[6]
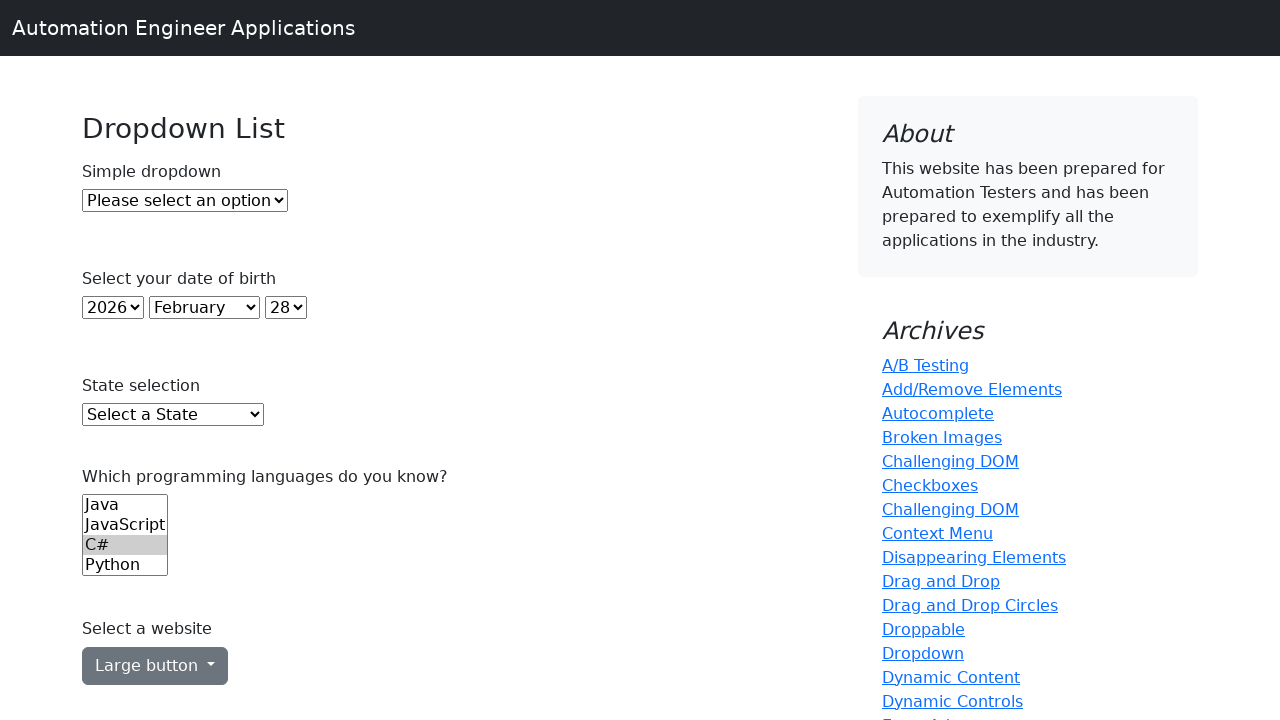

Selected option with value 'js' (JavaScript) on (//select)[6]
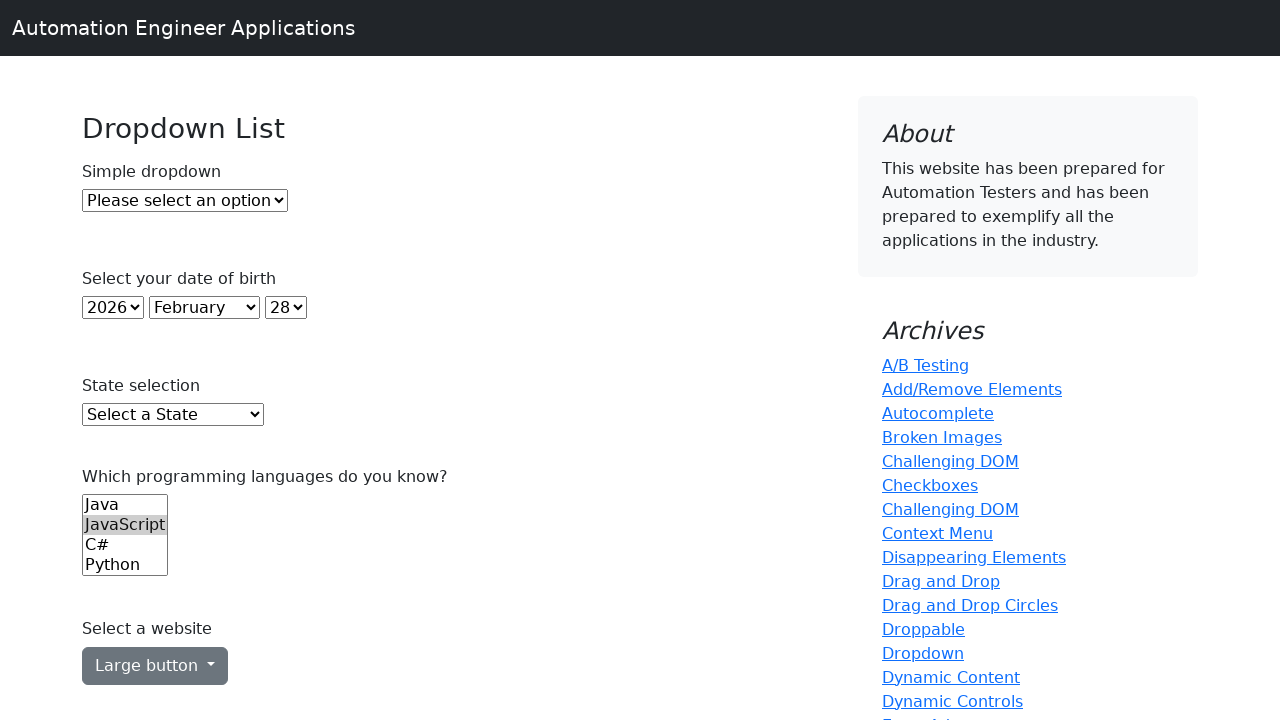

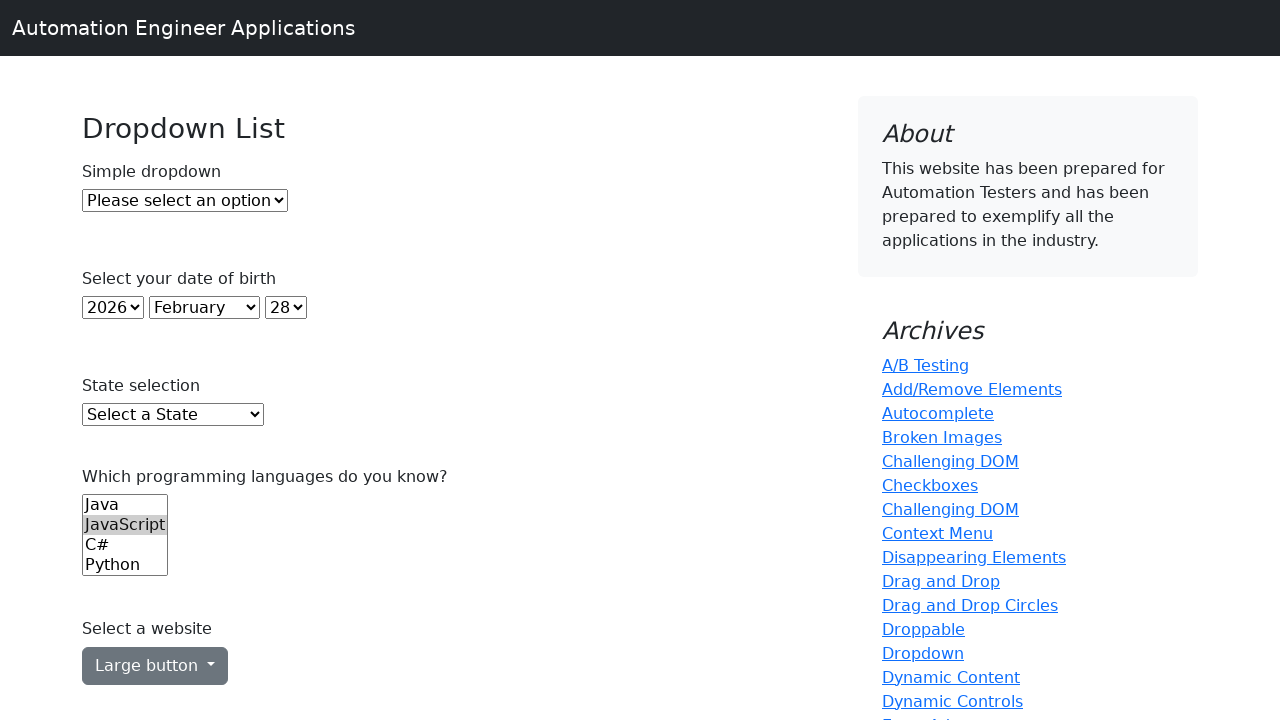